Tests JavaScript prompt alert functionality by navigating to the alerts page, triggering a prompt alert, entering text, and accepting it

Starting URL: https://the-internet.herokuapp.com/

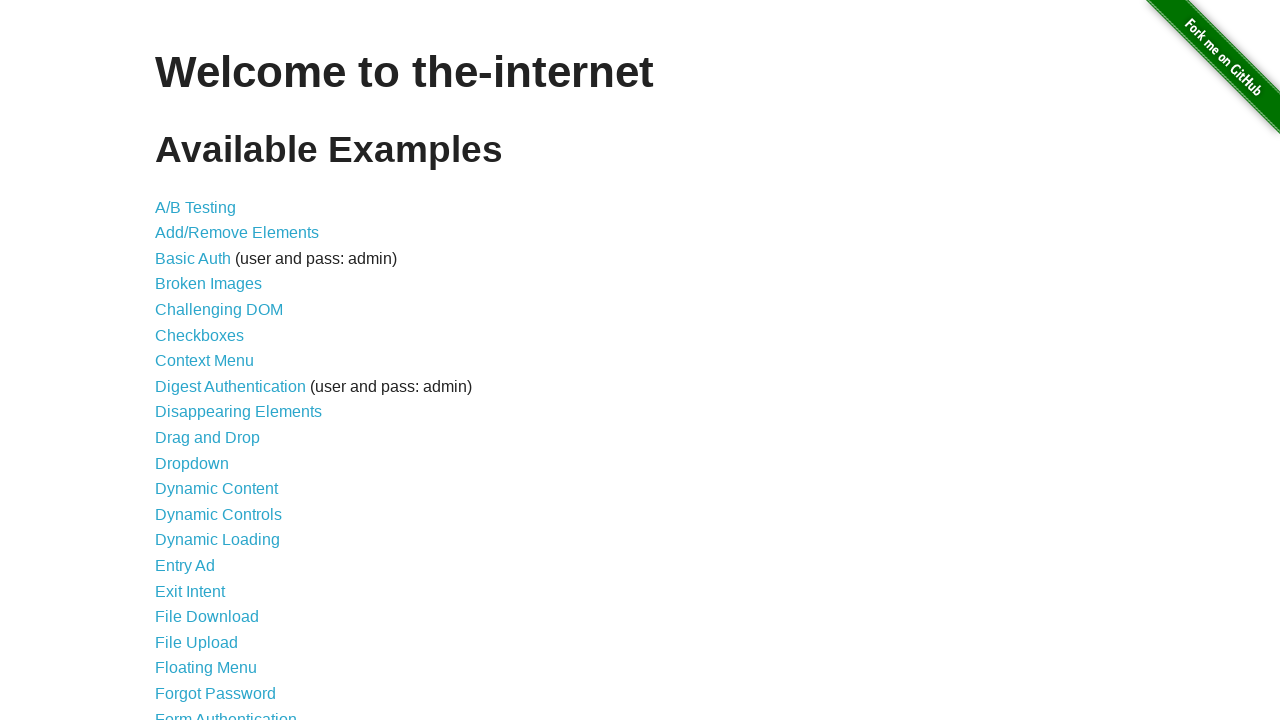

Clicked on JavaScript Alerts link at (214, 361) on xpath=//a[text()='JavaScript Alerts']
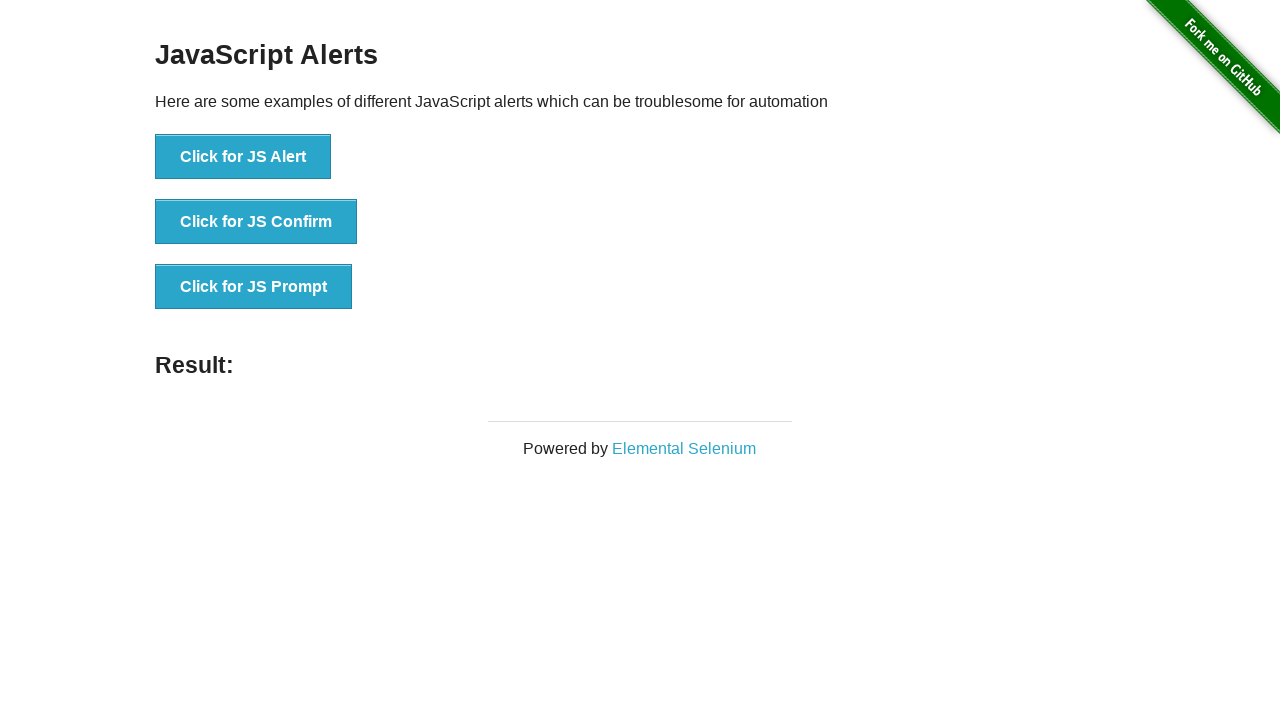

Clicked button to trigger JS Prompt at (254, 287) on xpath=//button[text()='Click for JS Prompt']
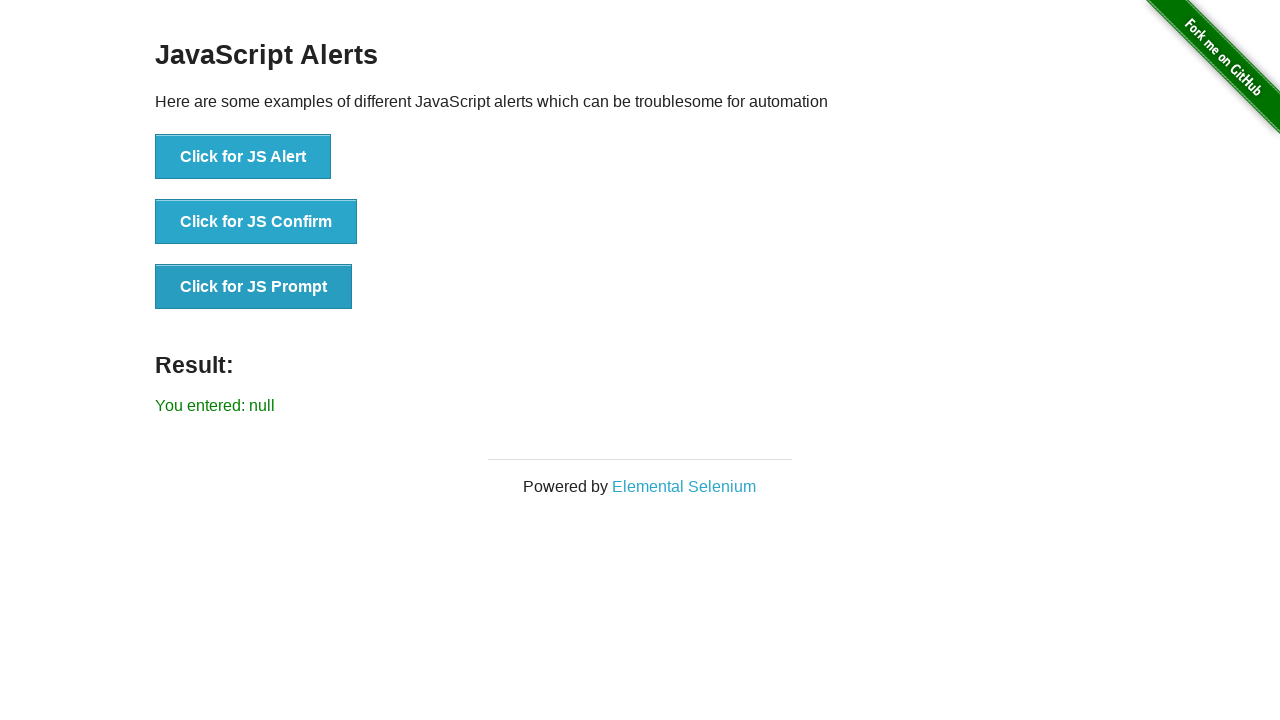

Set up dialog handler to accept prompt with 'selenium' text
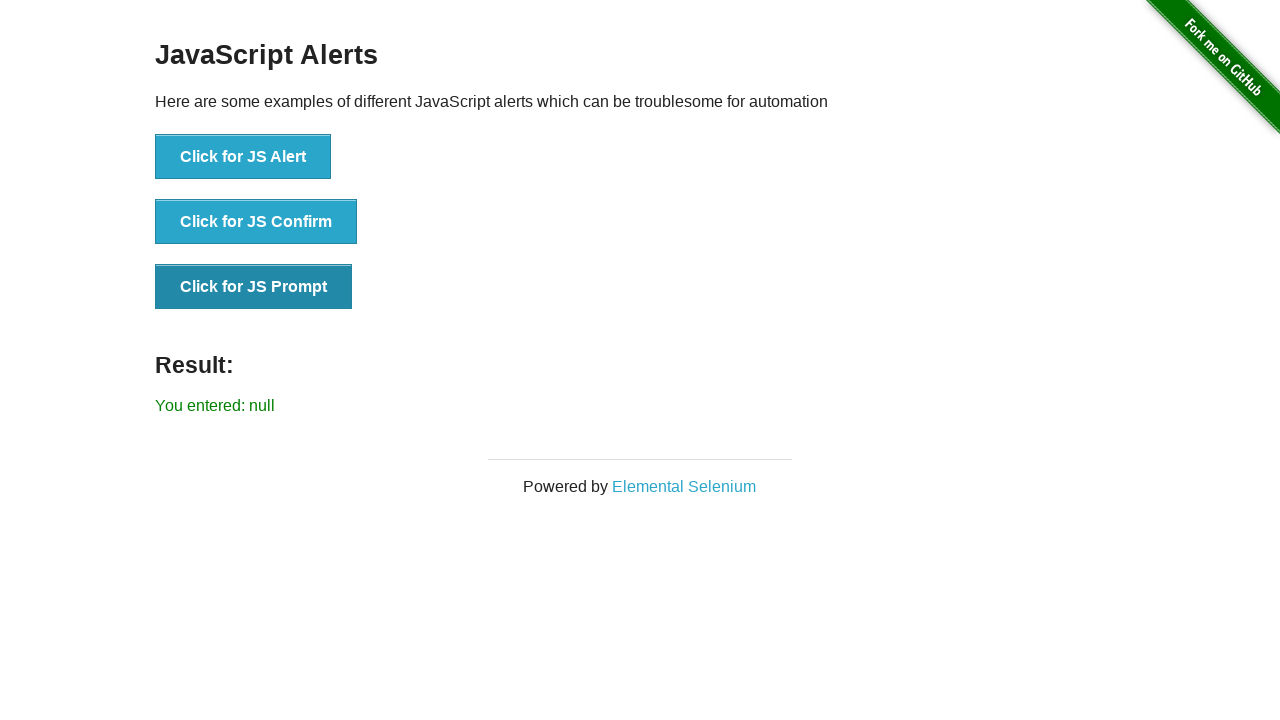

Clicked button to trigger JS Prompt and accepted with 'selenium' at (254, 287) on xpath=//button[text()='Click for JS Prompt']
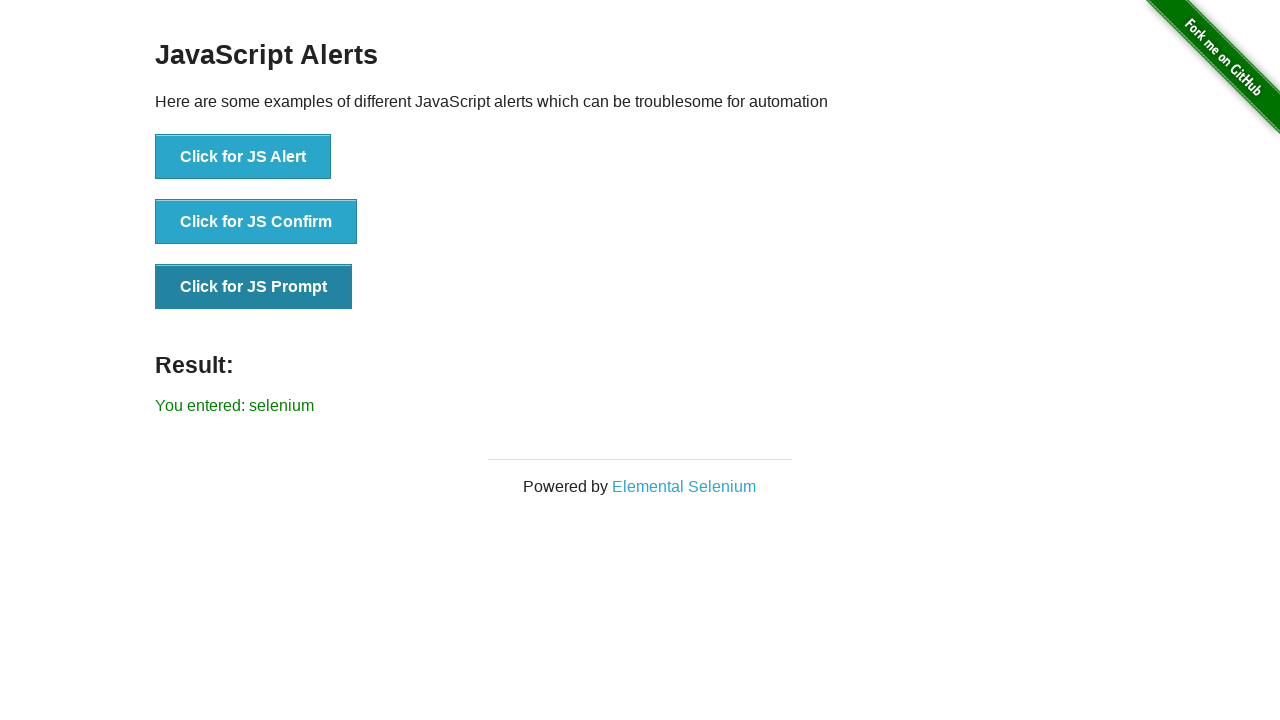

Verified result text is displayed
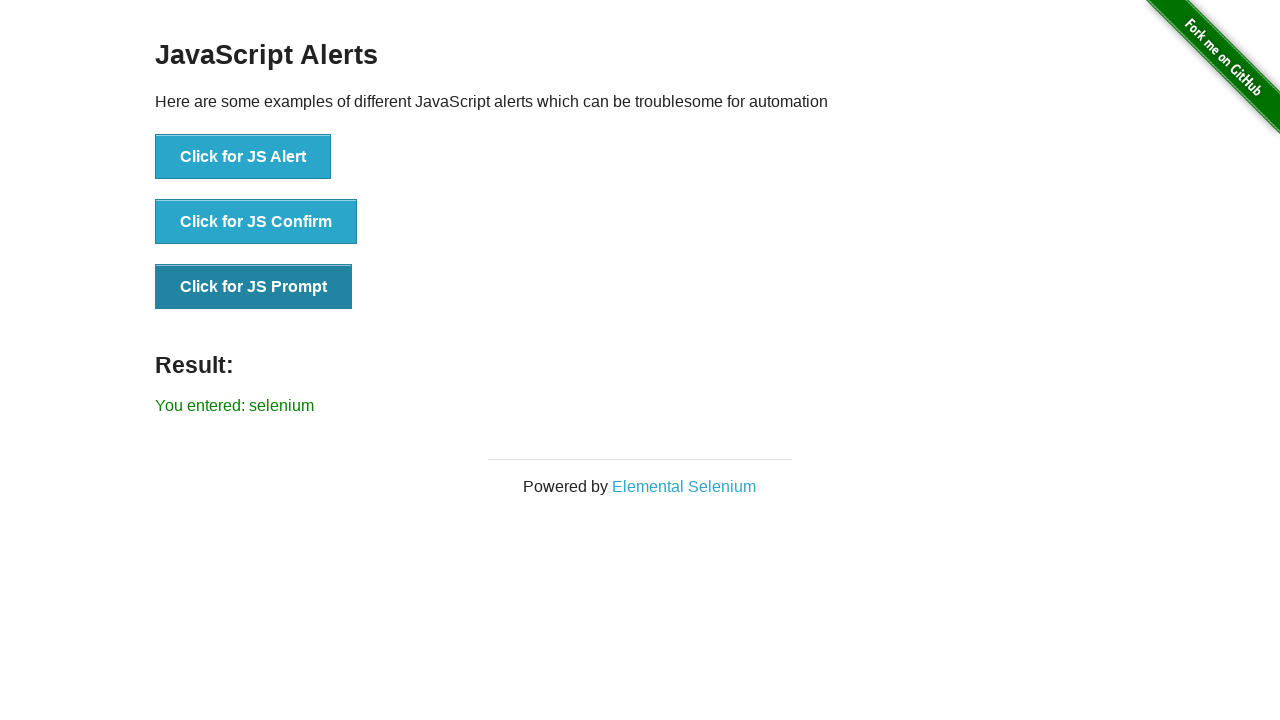

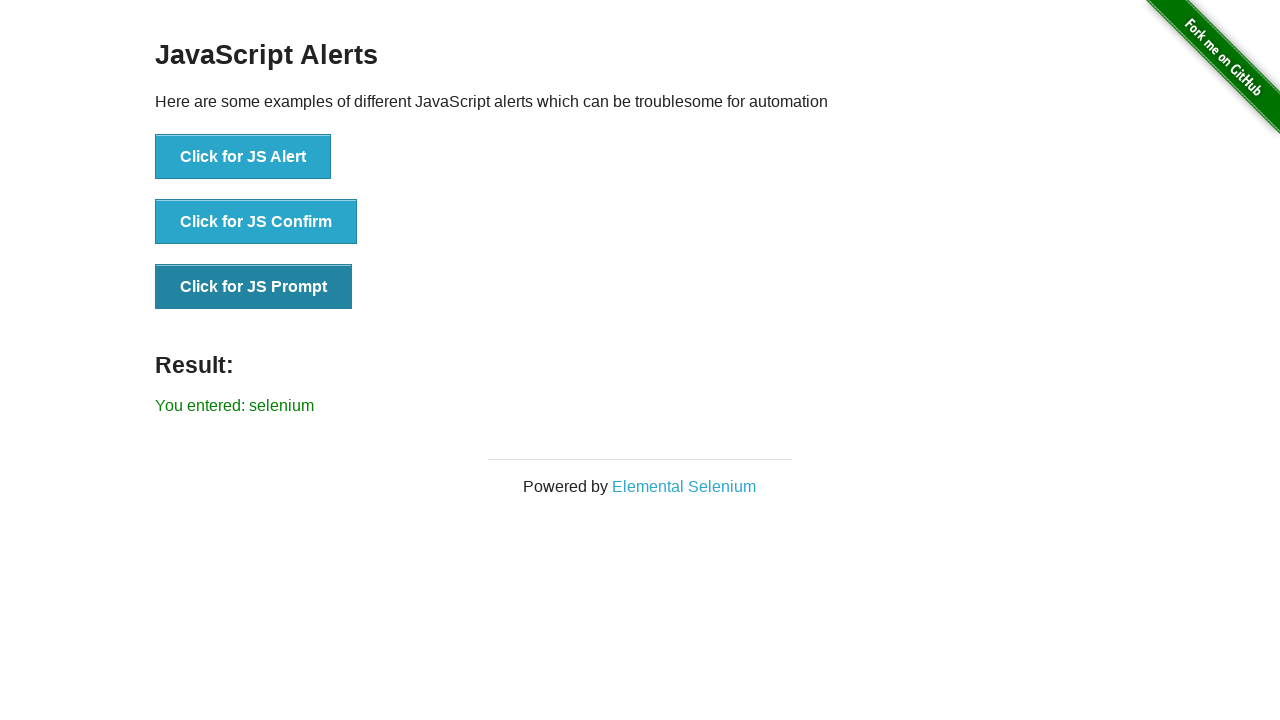